Fills out a Selenium practice form with personal information including name, gender, experience, date, profession, tools, continent, and selenium commands, then submits the form.

Starting URL: https://www.techlistic.com/p/selenium-practice-form.html

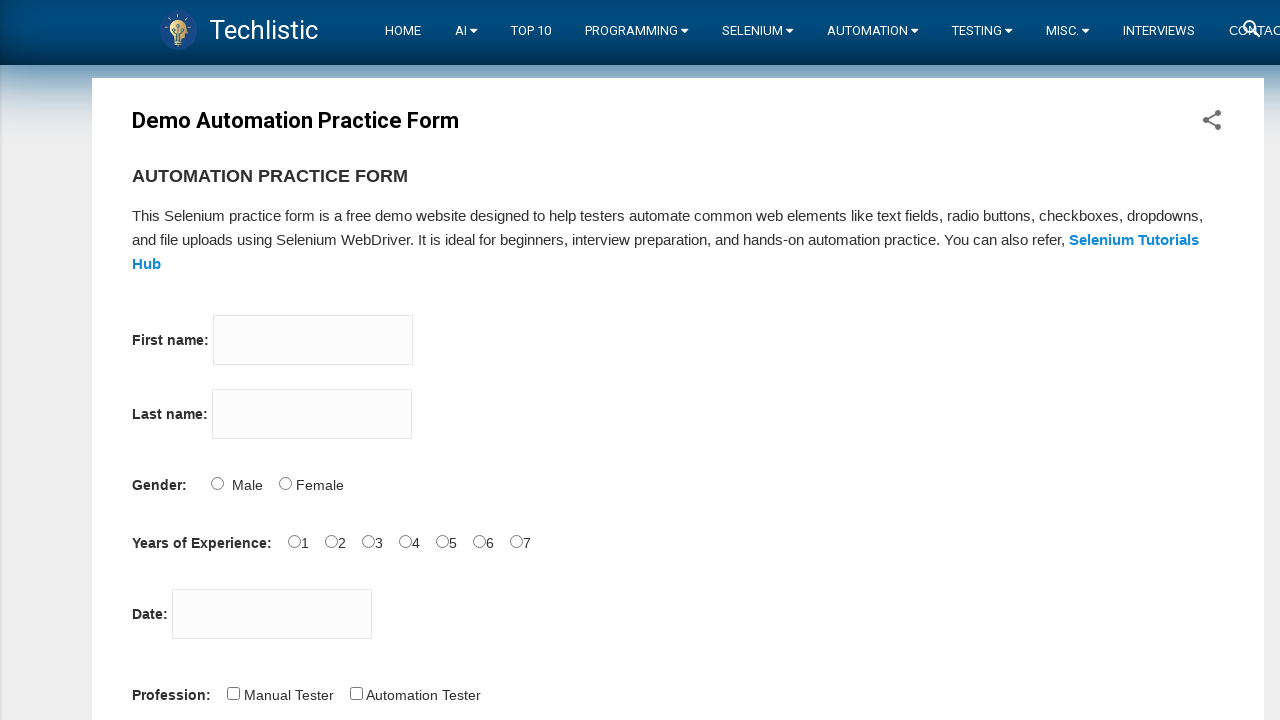

Navigated to Selenium practice form page
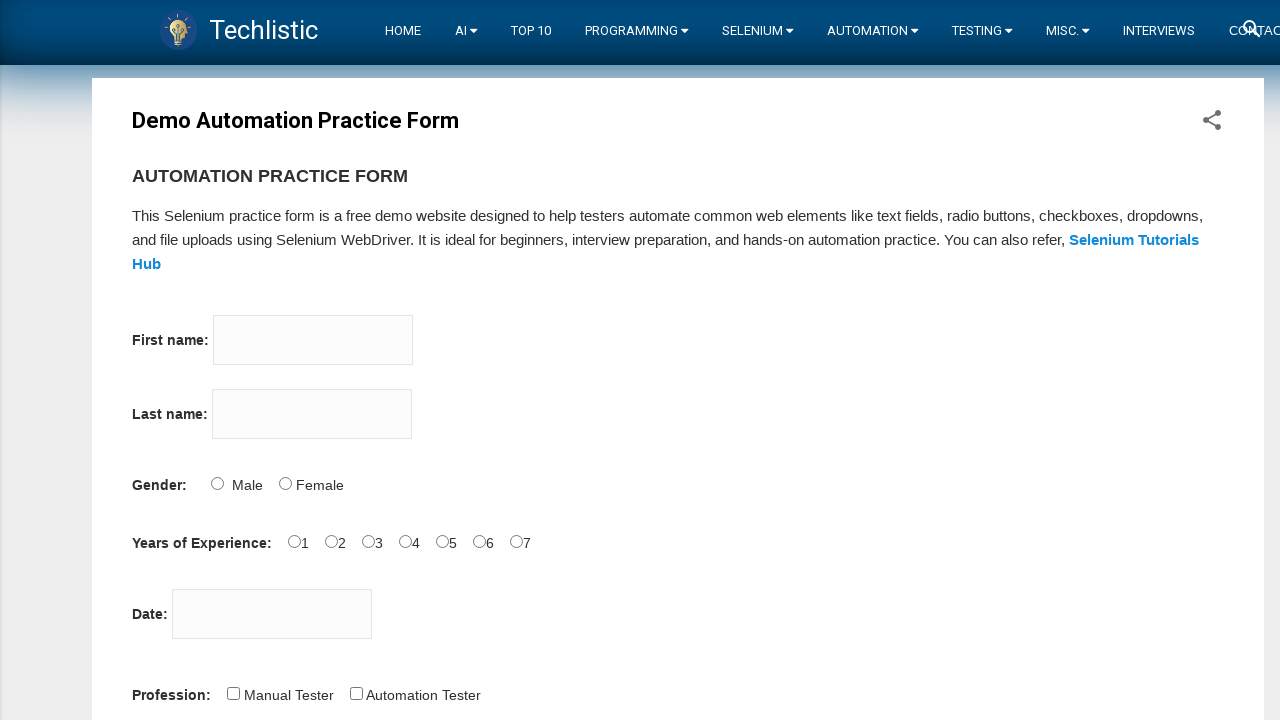

Filled first name field with 'Ahmet' on input[name='firstname']
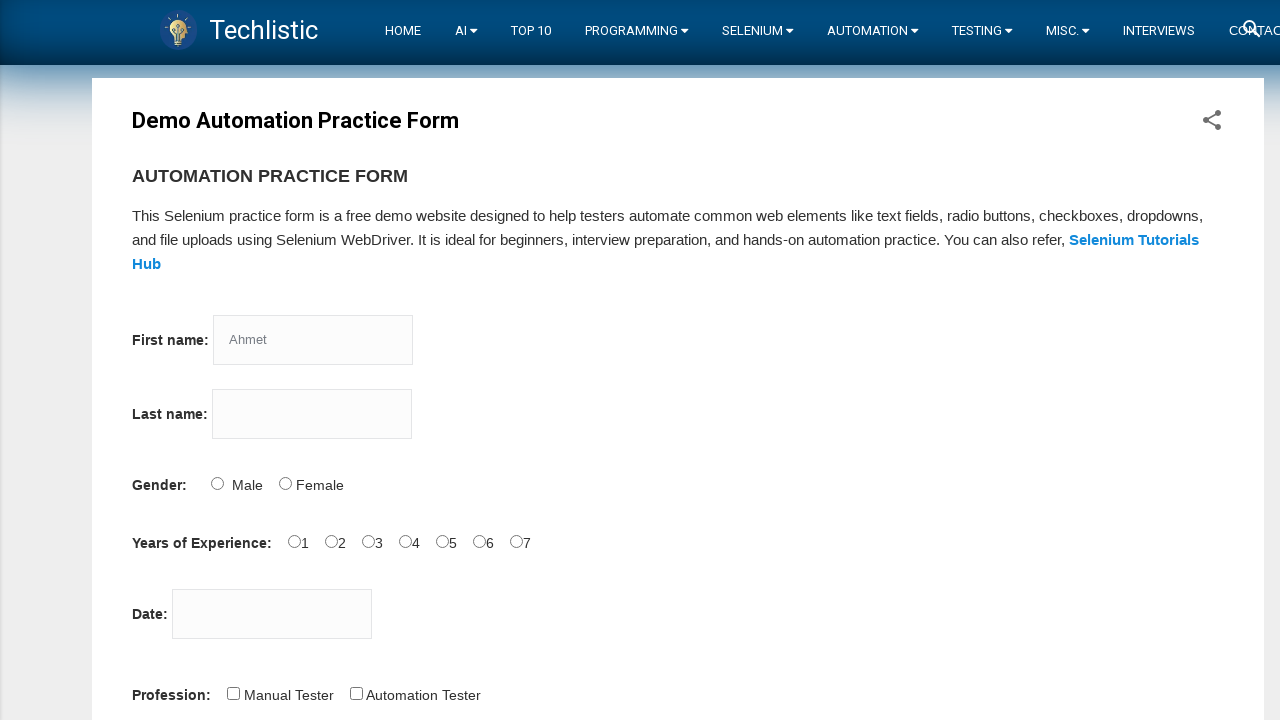

Filled last name field with 'Arslan' on input[name='lastname']
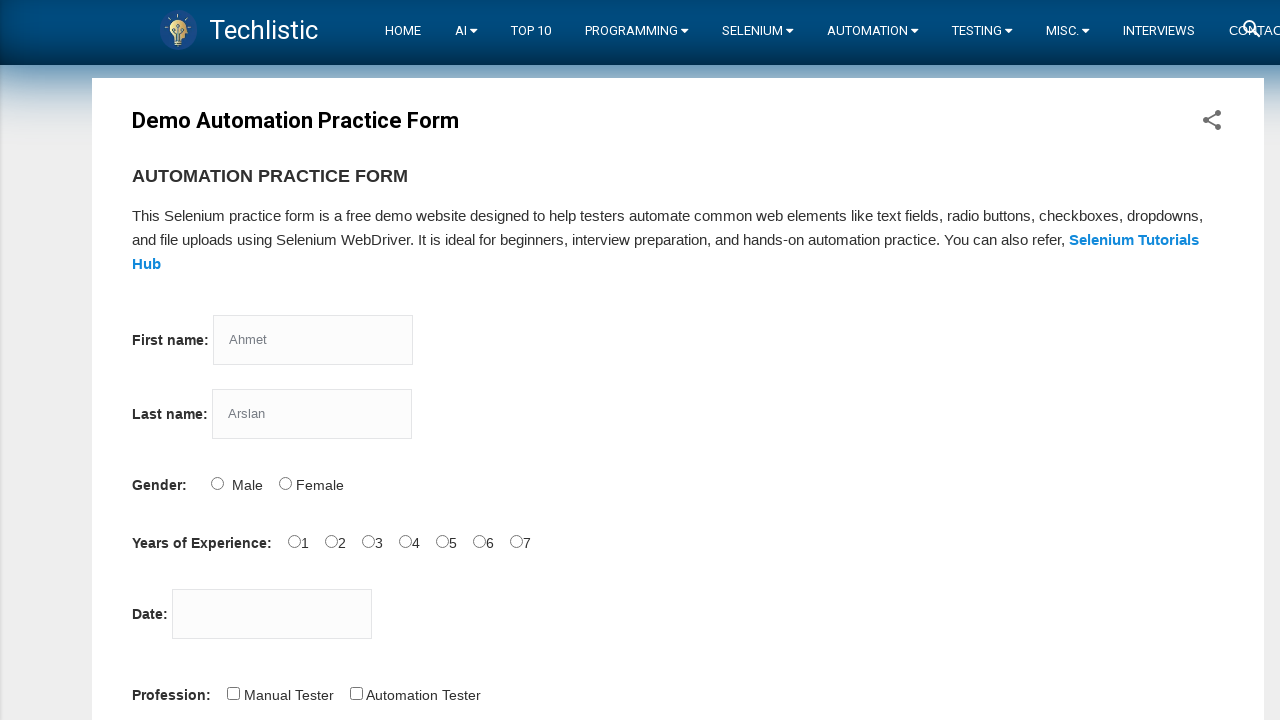

Selected Male gender option at (217, 483) on input#sex-0
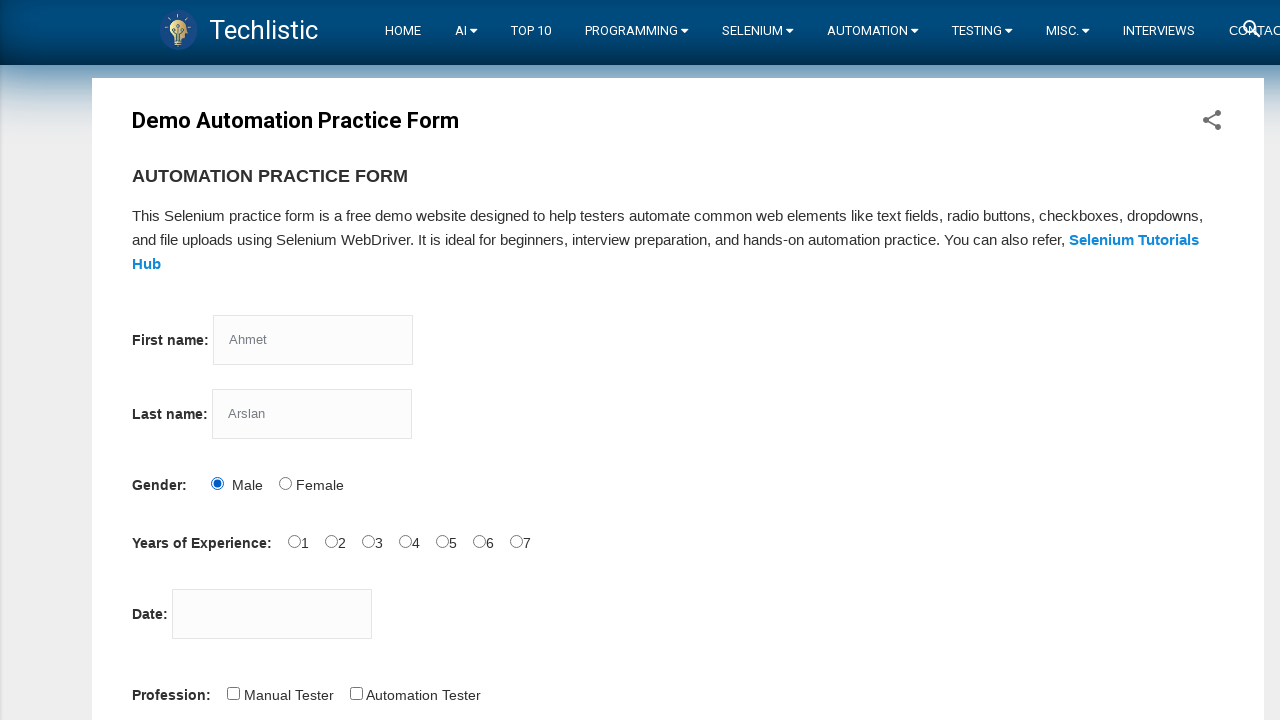

Selected 5 years experience option at (442, 541) on input#exp-4
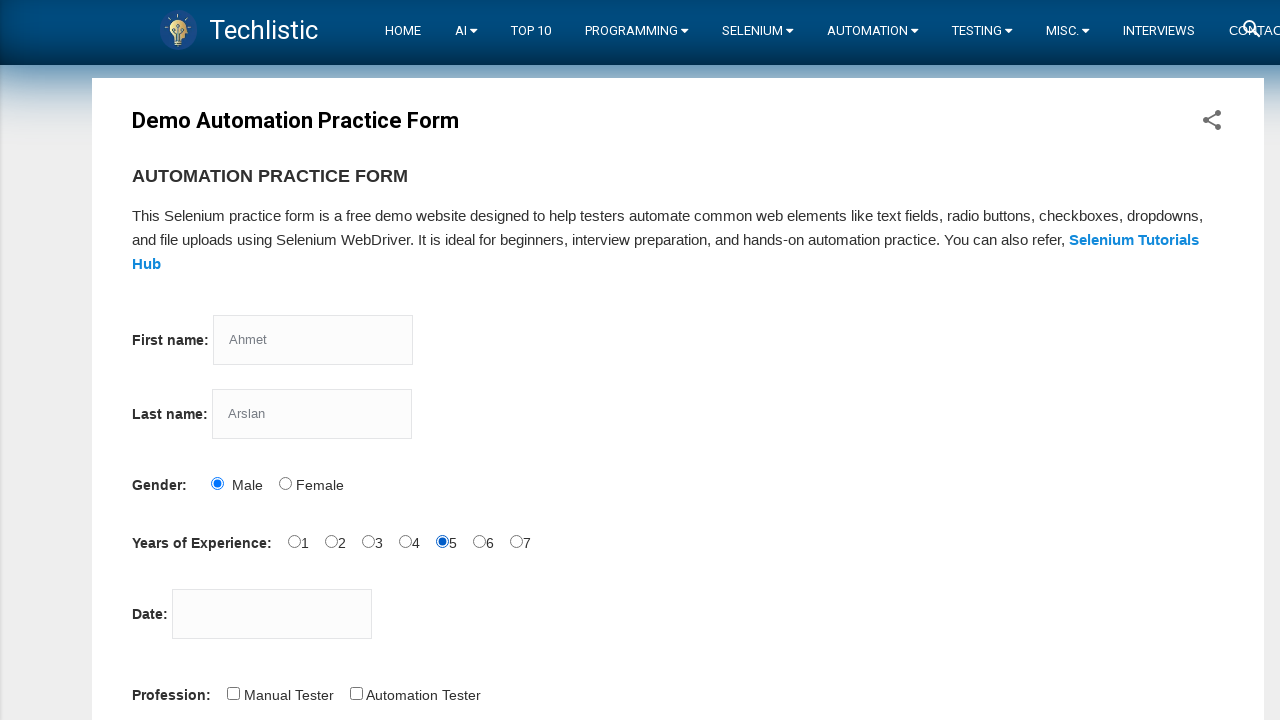

Filled date field with '11.11.2022' on input#datepicker
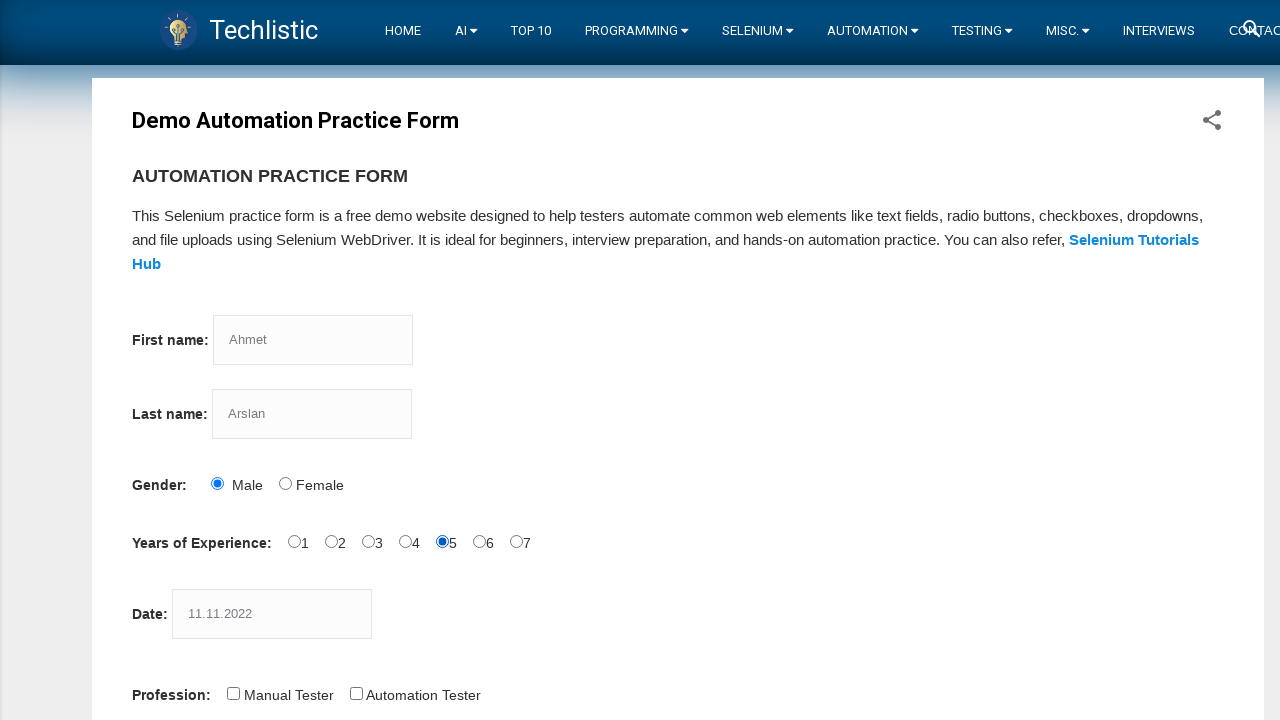

Selected Automation Tester profession at (356, 693) on input#profession-1
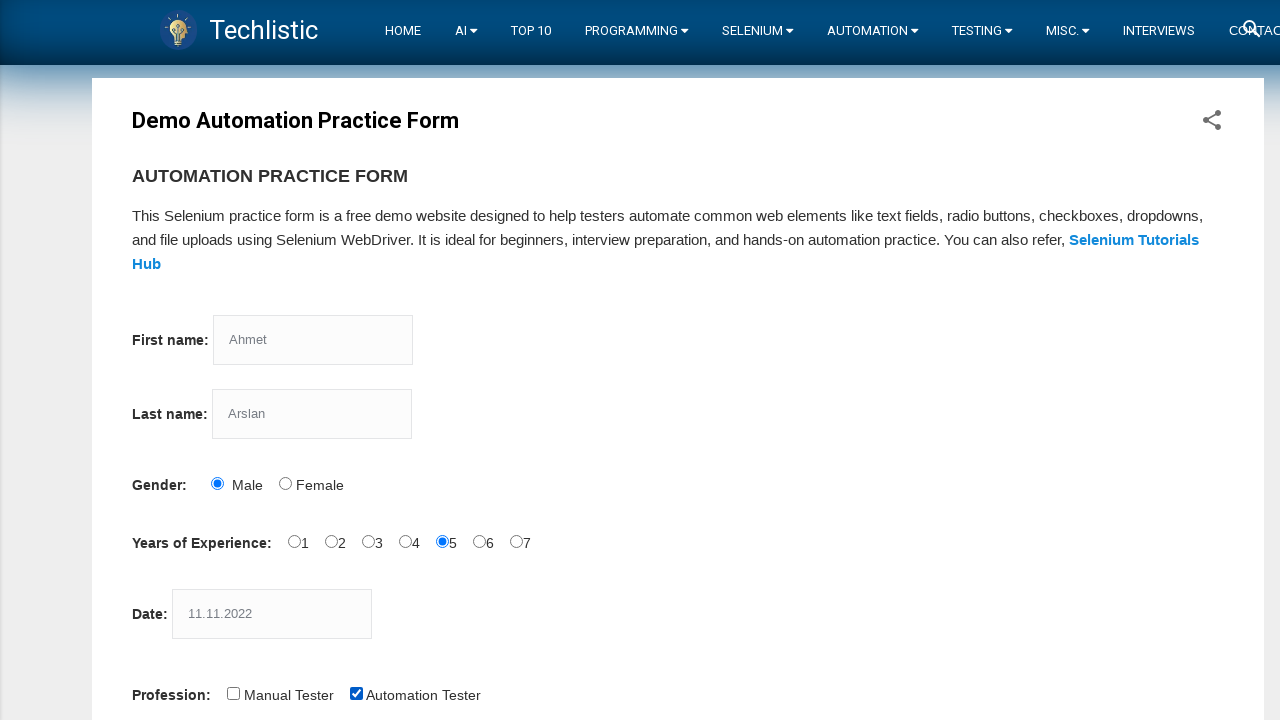

Selected Selenium Webdriver tool at (446, 360) on input#tool-2
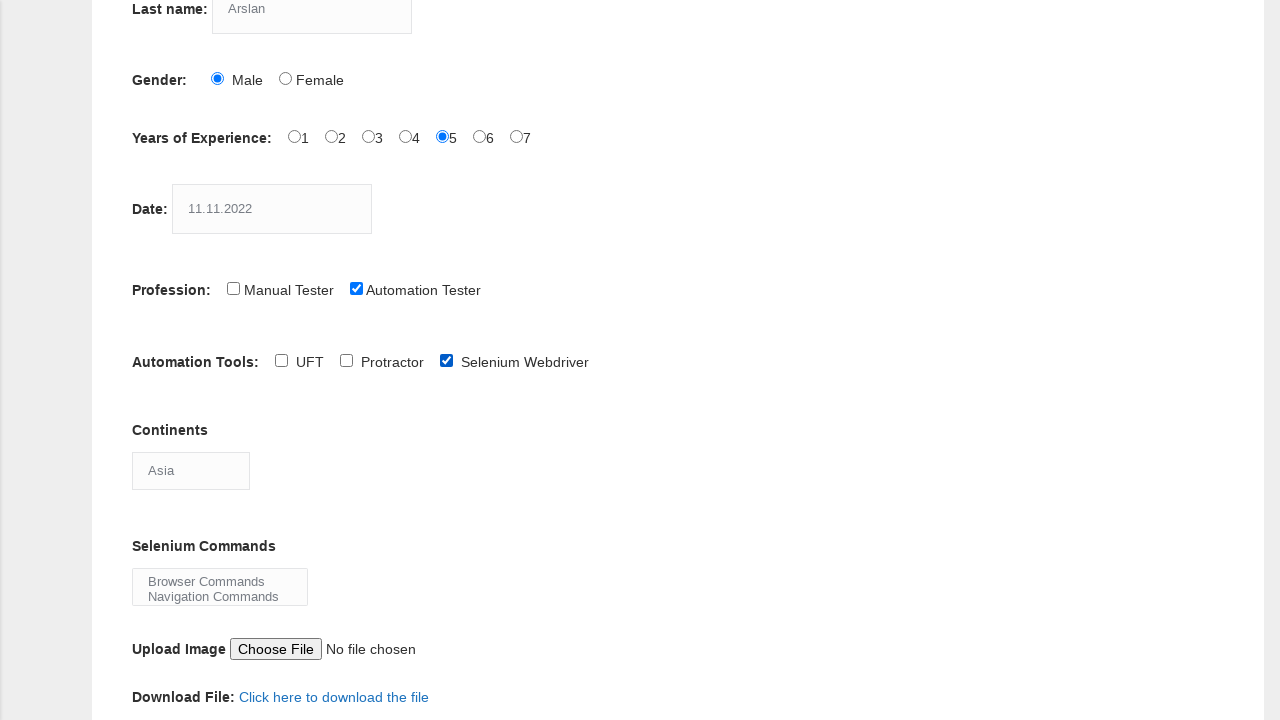

Selected Antarctica continent on select#continents
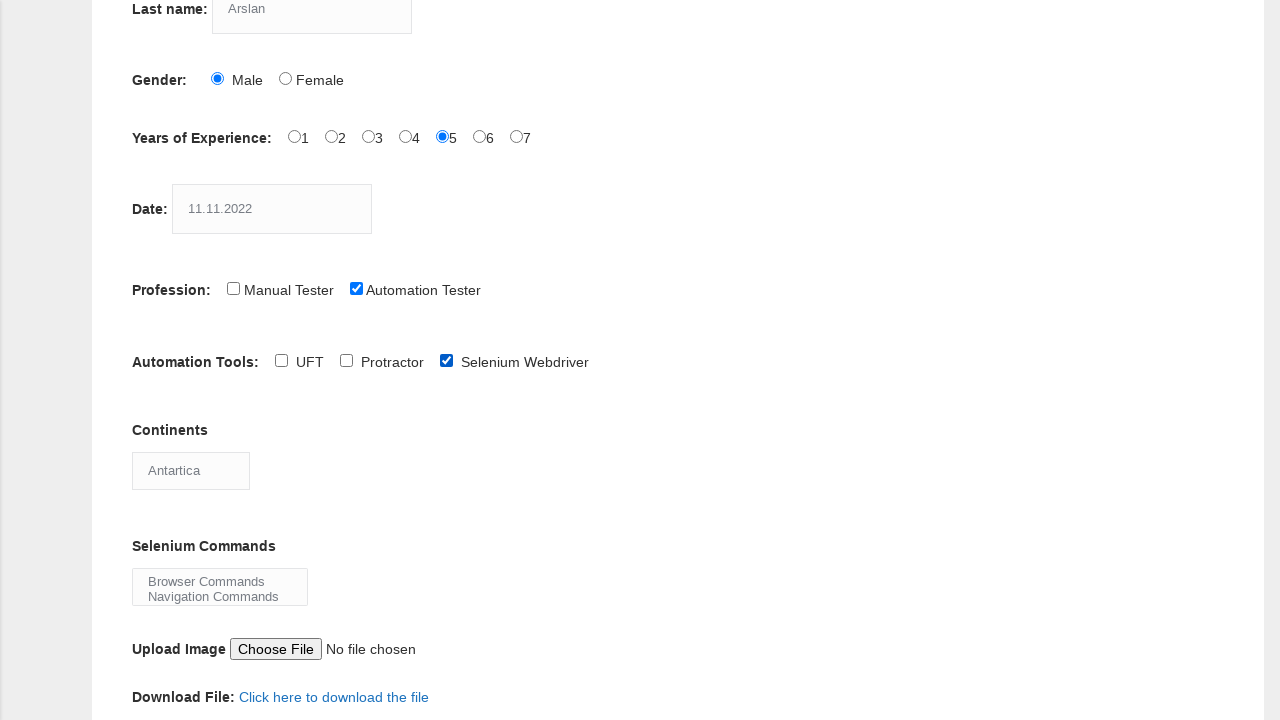

Selected Browser Commands (first Selenium command option) at (220, 581) on select#selenium_commands option:first-child
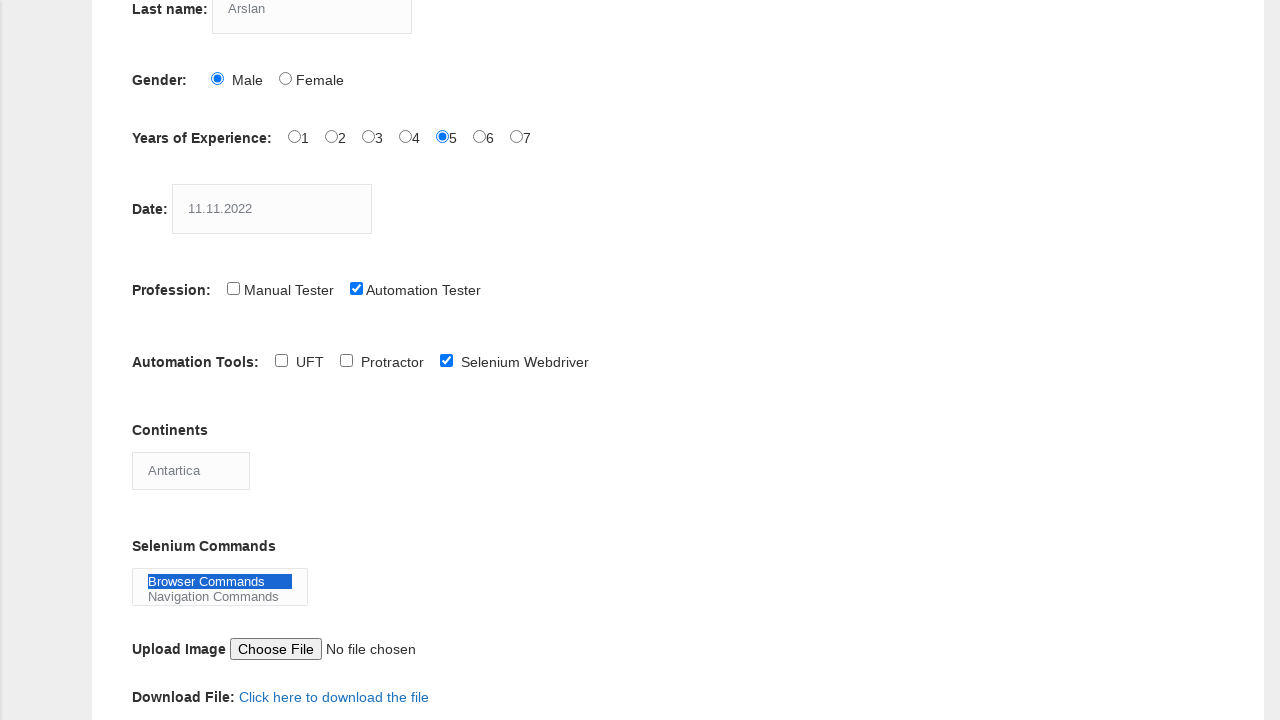

Clicked submit button to submit the form at (157, 360) on button#submit
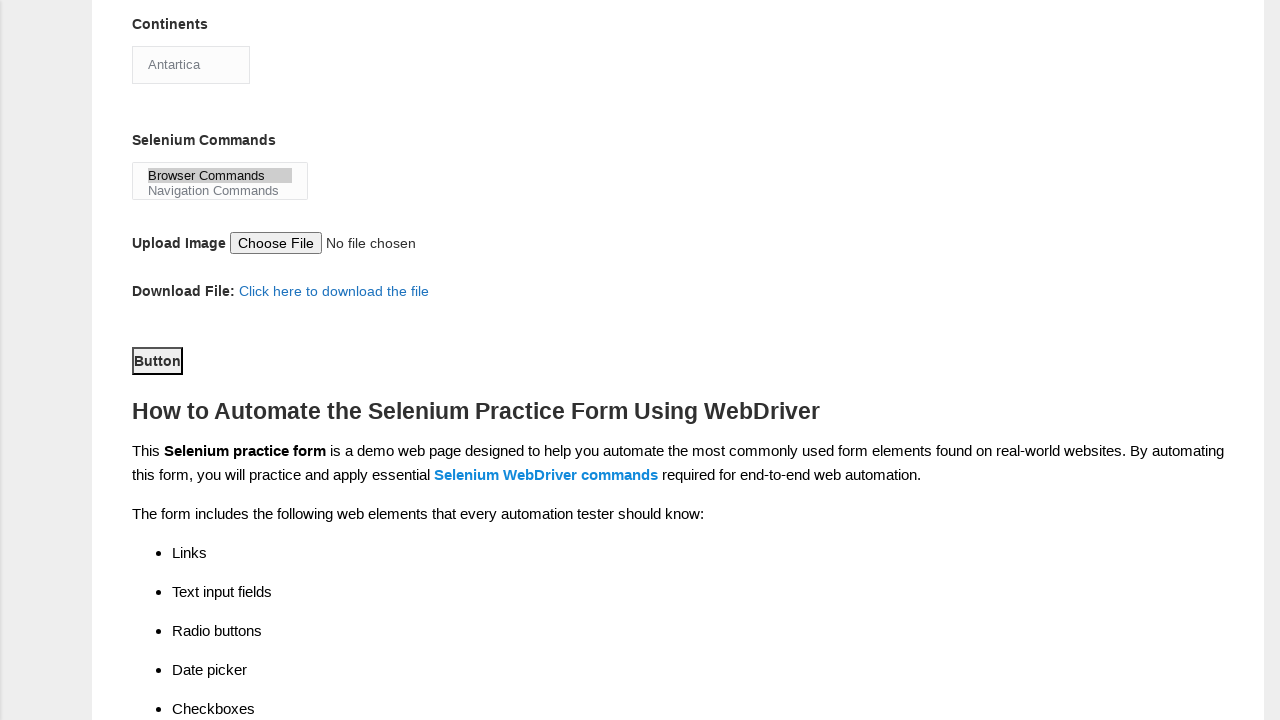

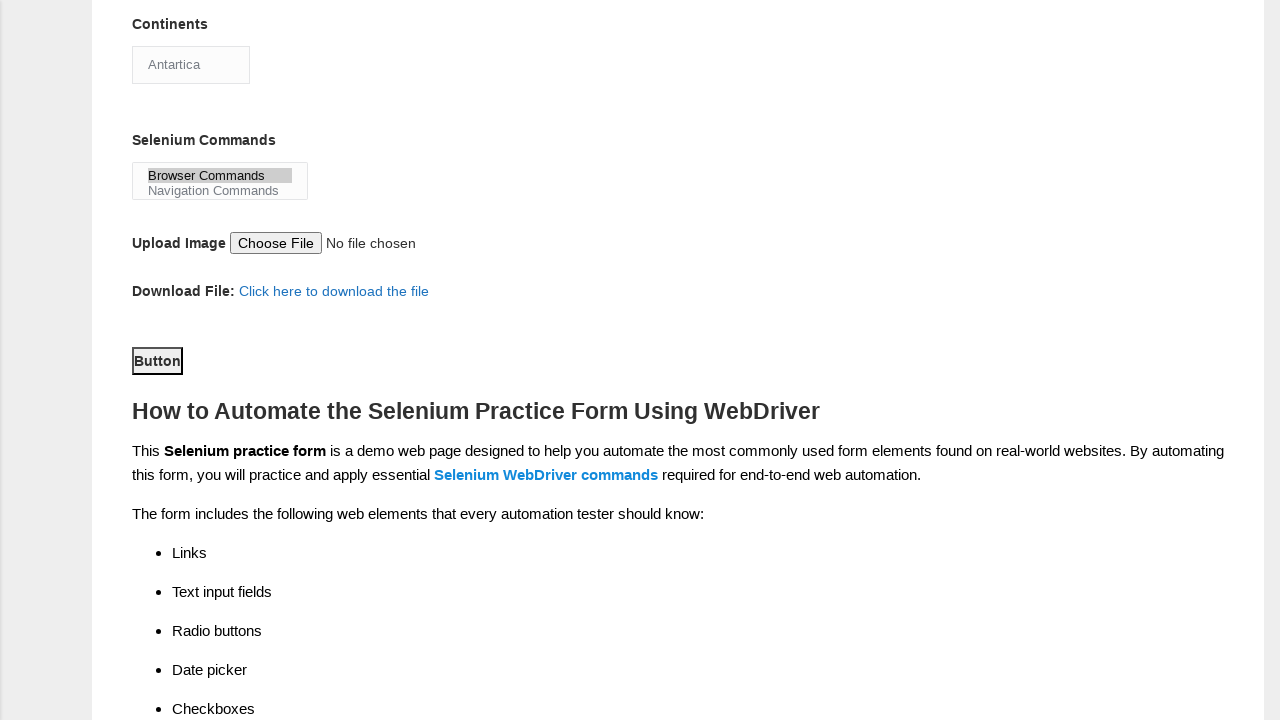